Tests the Testimonials link on the contact form website by verifying its properties and clicking on it

Starting URL: https://www.mycontactform.com/

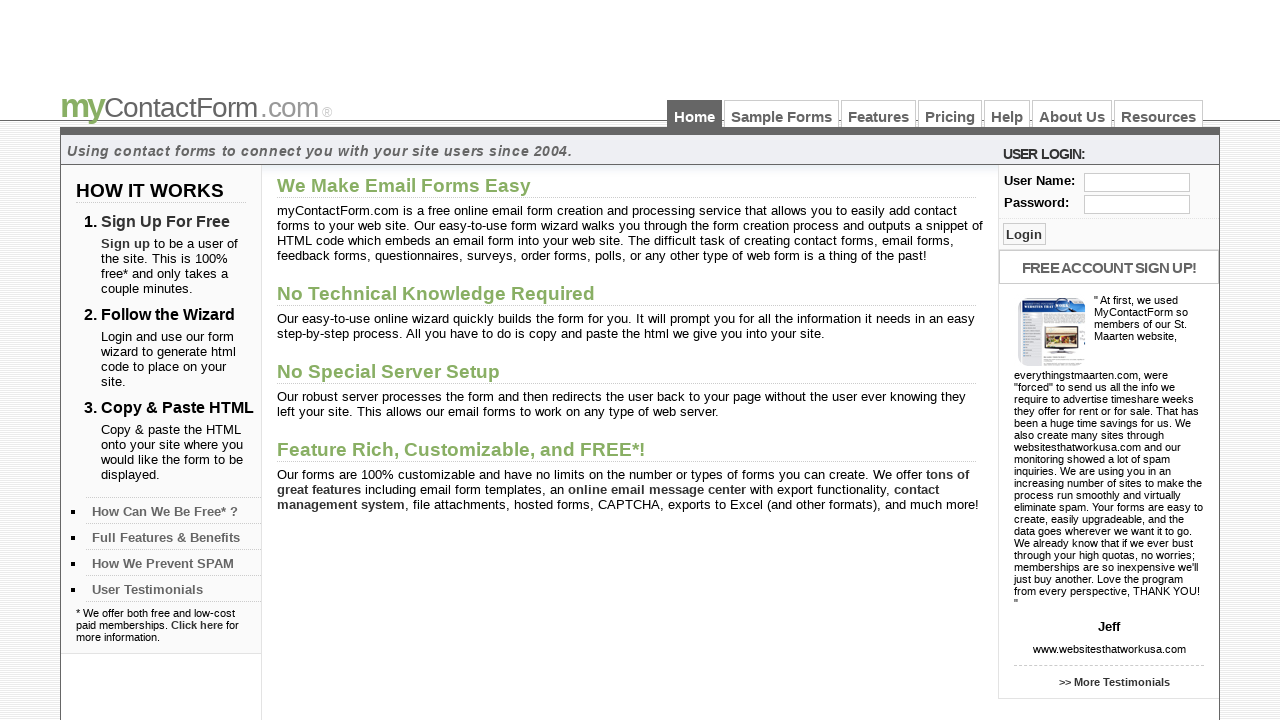

Located the Testimonials link on the page
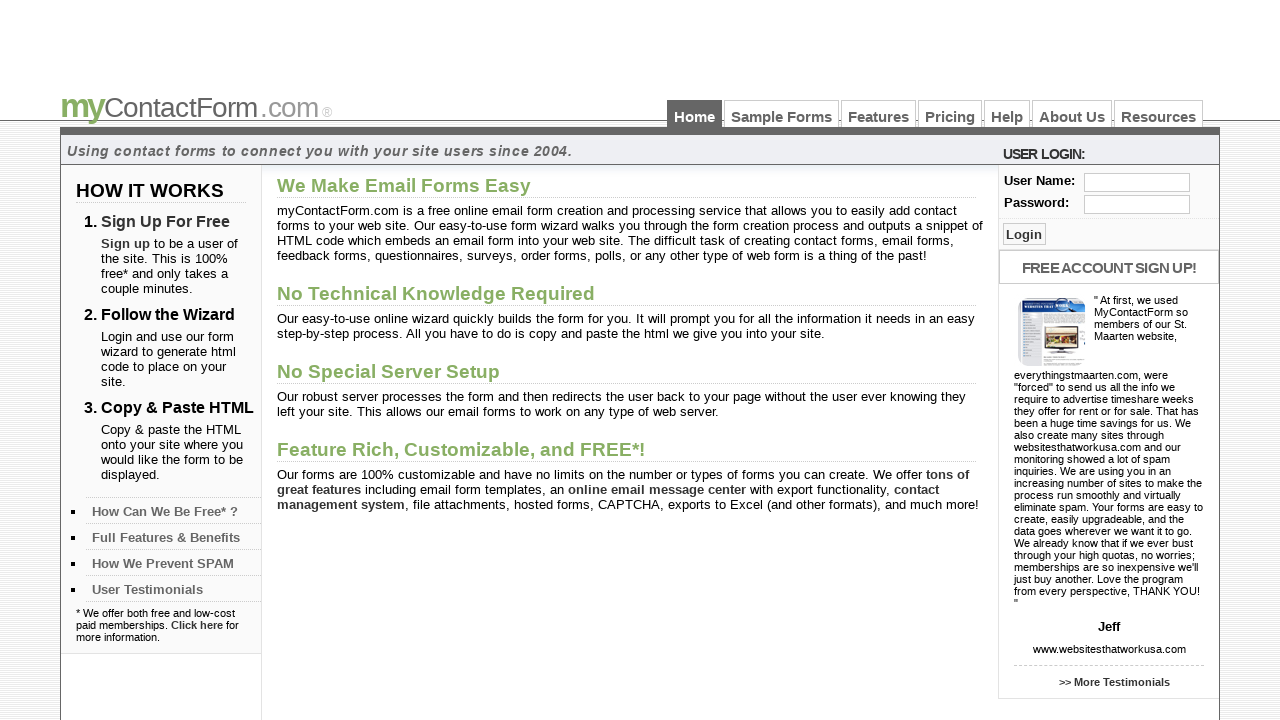

Verified that Testimonials link is visible
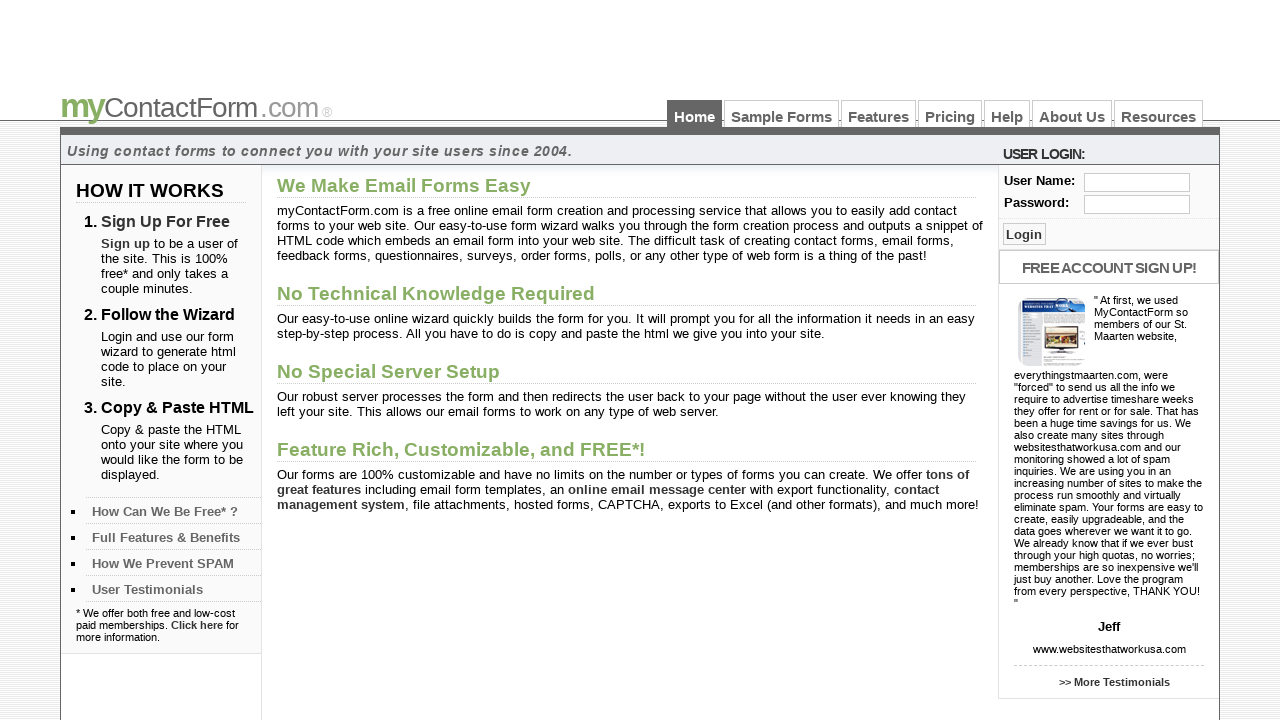

Verified that Testimonials link is enabled
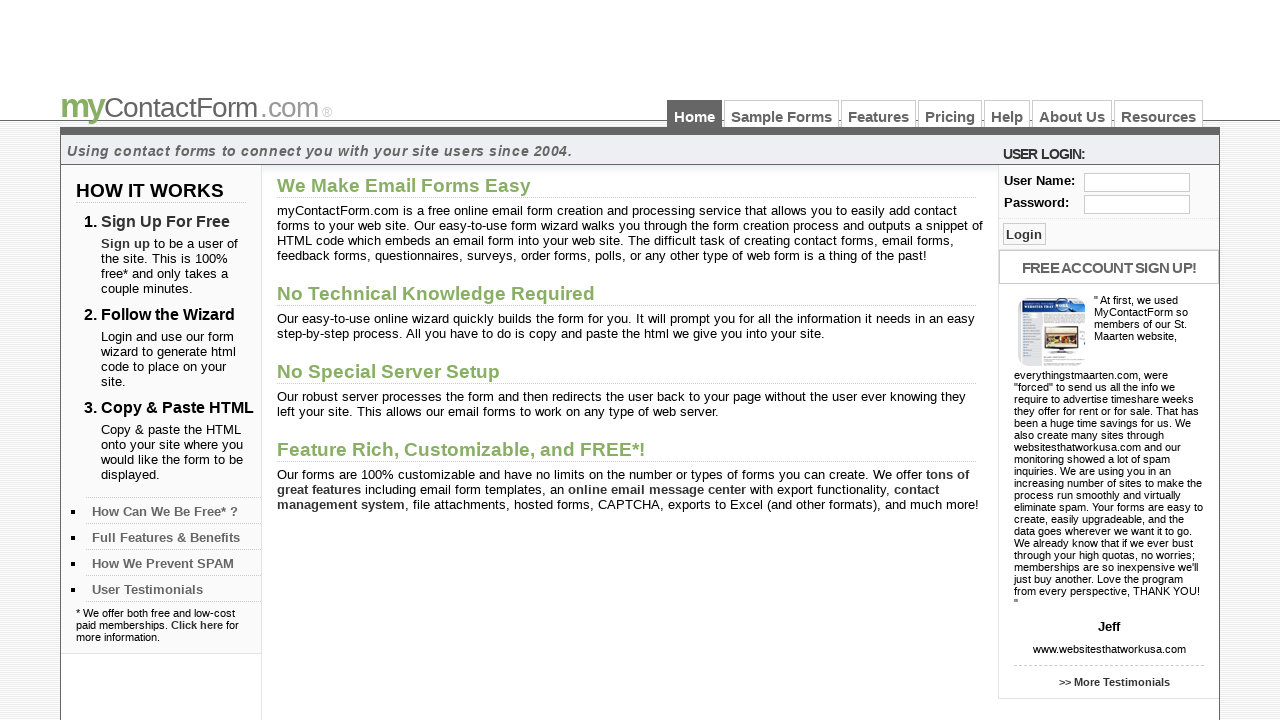

Clicked on the Testimonials link at (174, 588) on internal:text="Testimonials"i >> nth=0
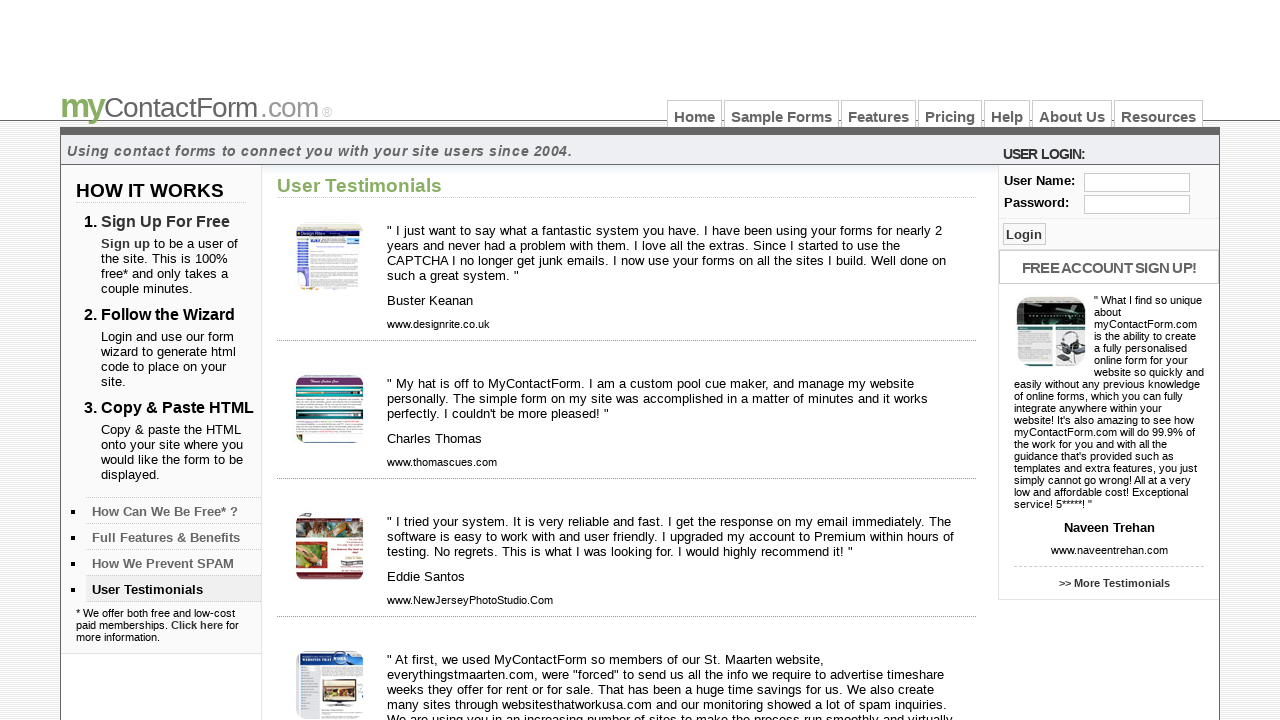

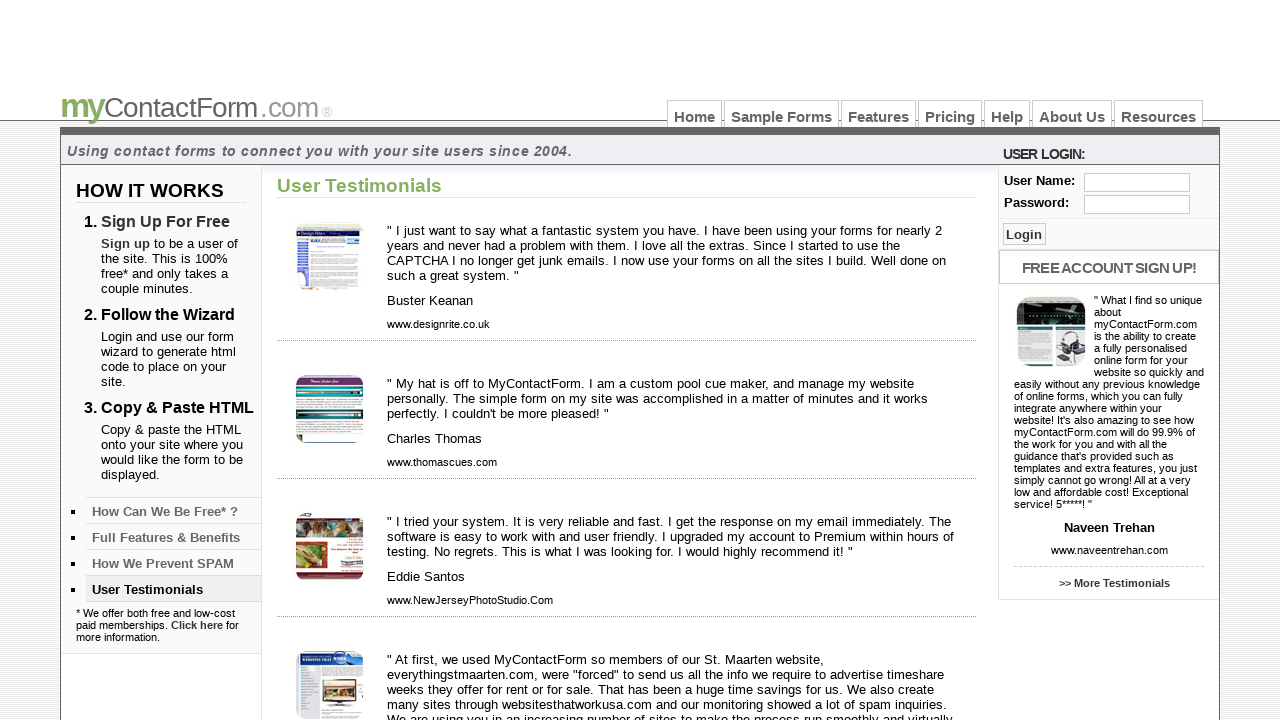